Tests todo MVC application by adding multiple todo items and marking one as completed

Starting URL: https://demo.playwright.dev/todomvc/#/

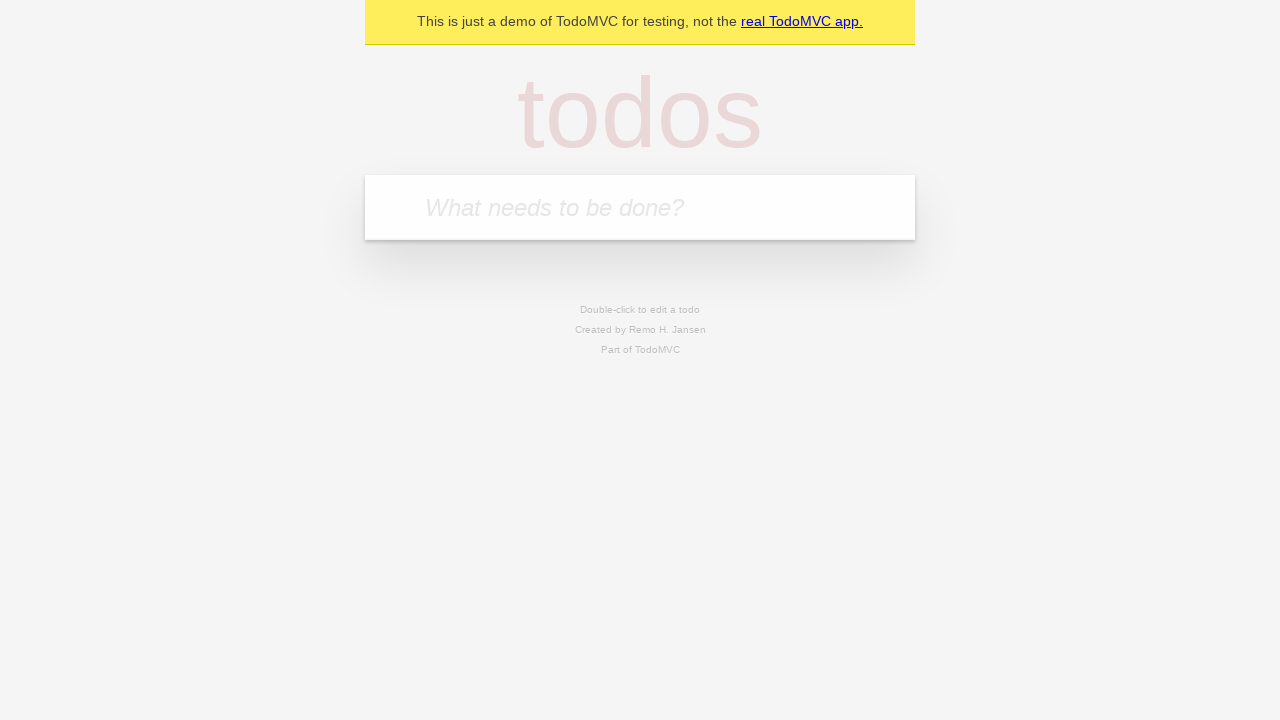

Located the todo input field
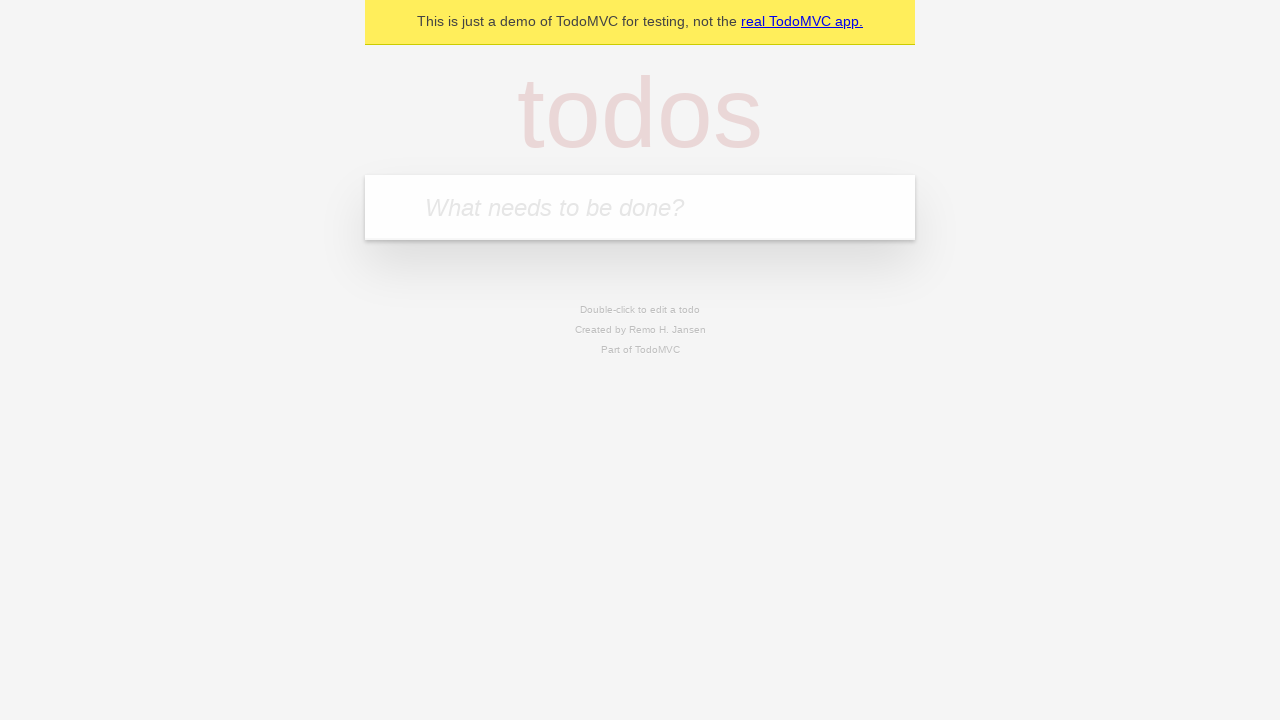

Filled input field with first todo item: 'Закончить курс по playwright' on internal:attr=[placeholder="What needs to be done?"i]
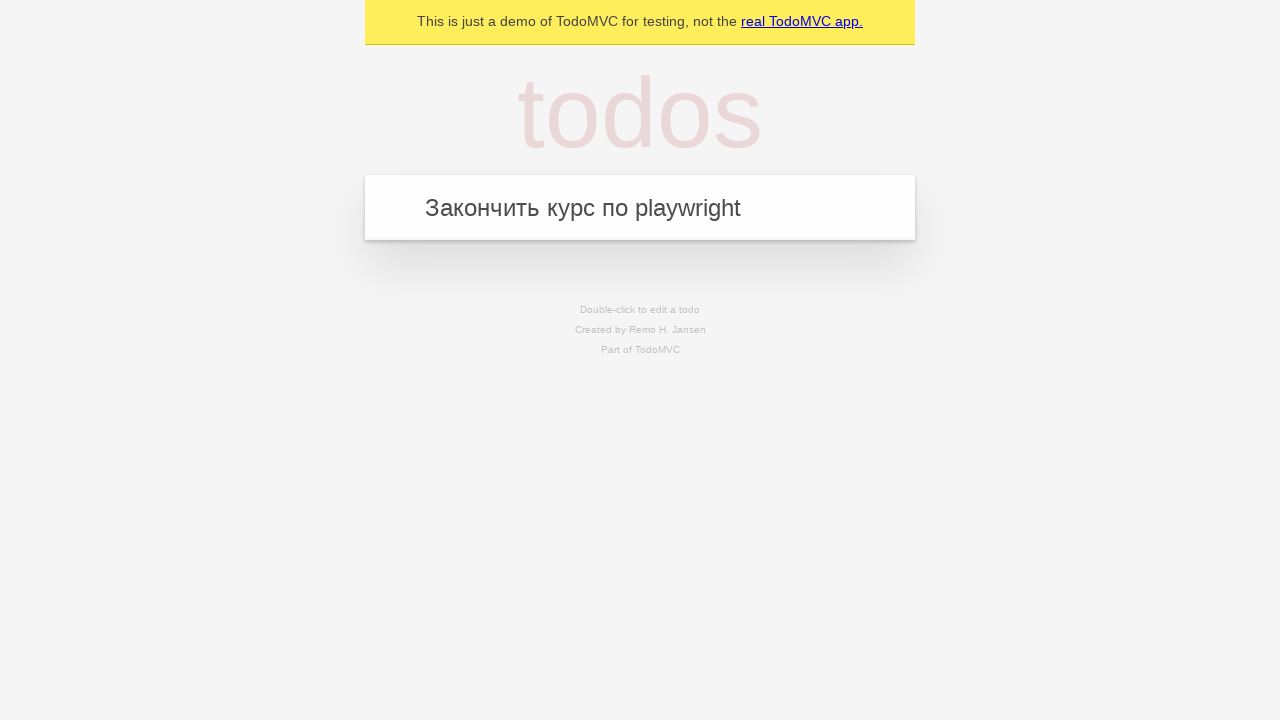

Pressed Enter to add first todo item on internal:attr=[placeholder="What needs to be done?"i]
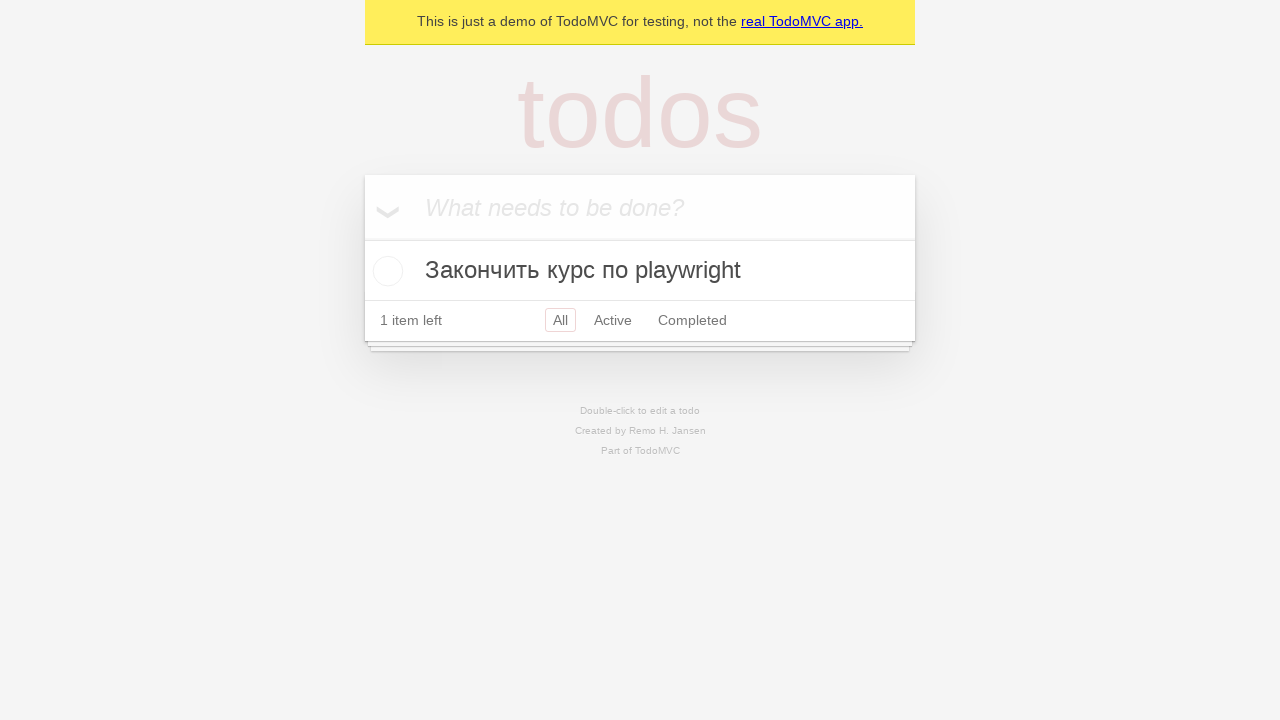

Filled input field with second todo item: 'Добавить в резюме, что умею автоматизировать' on internal:attr=[placeholder="What needs to be done?"i]
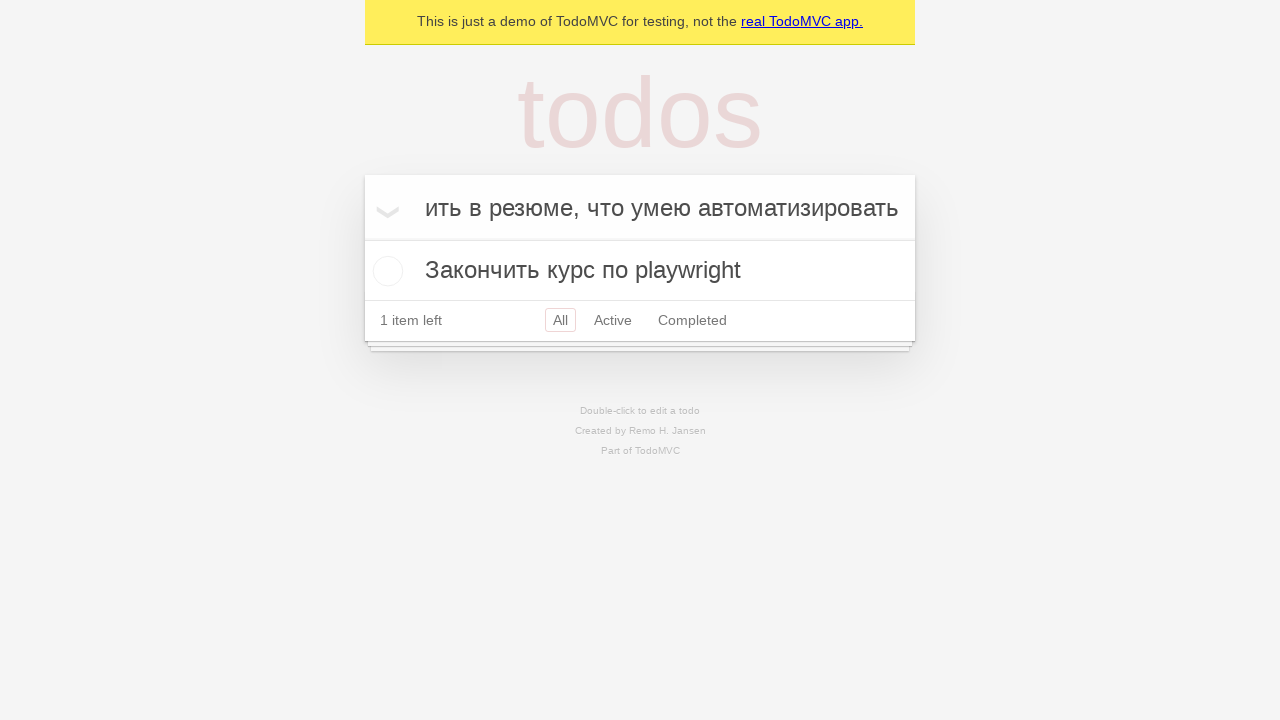

Pressed Enter to add second todo item on internal:attr=[placeholder="What needs to be done?"i]
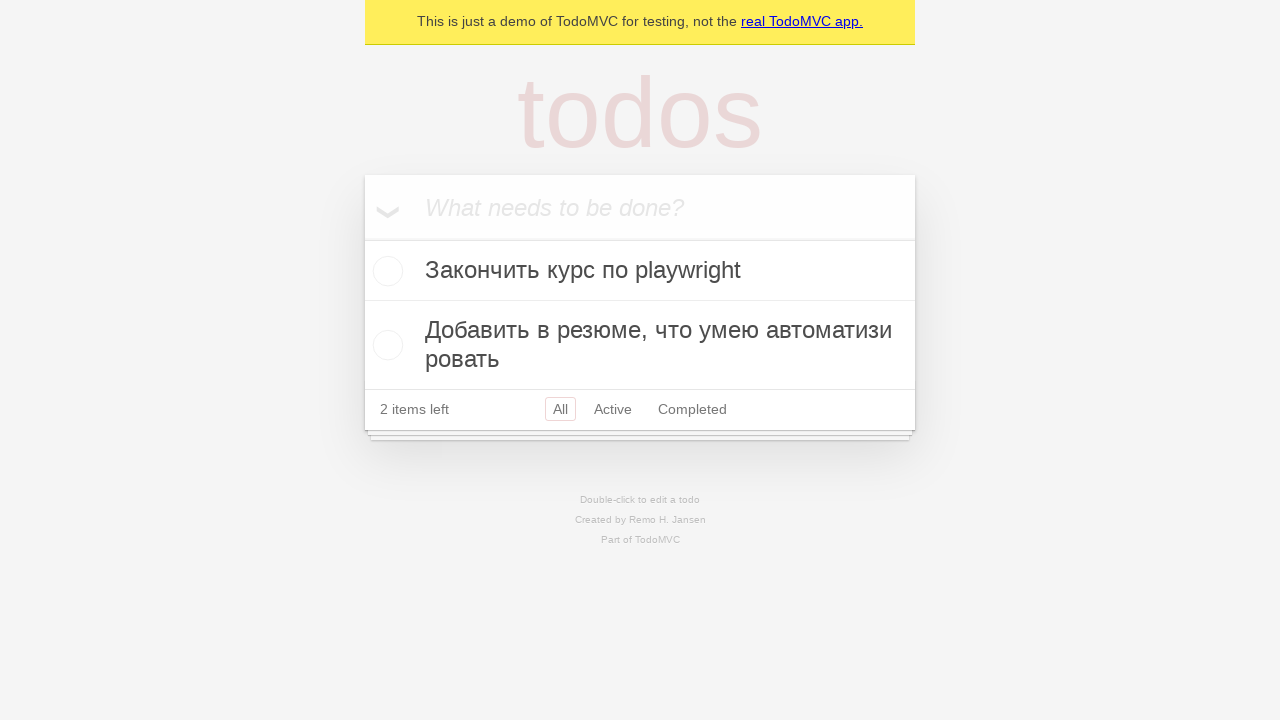

Located todo items
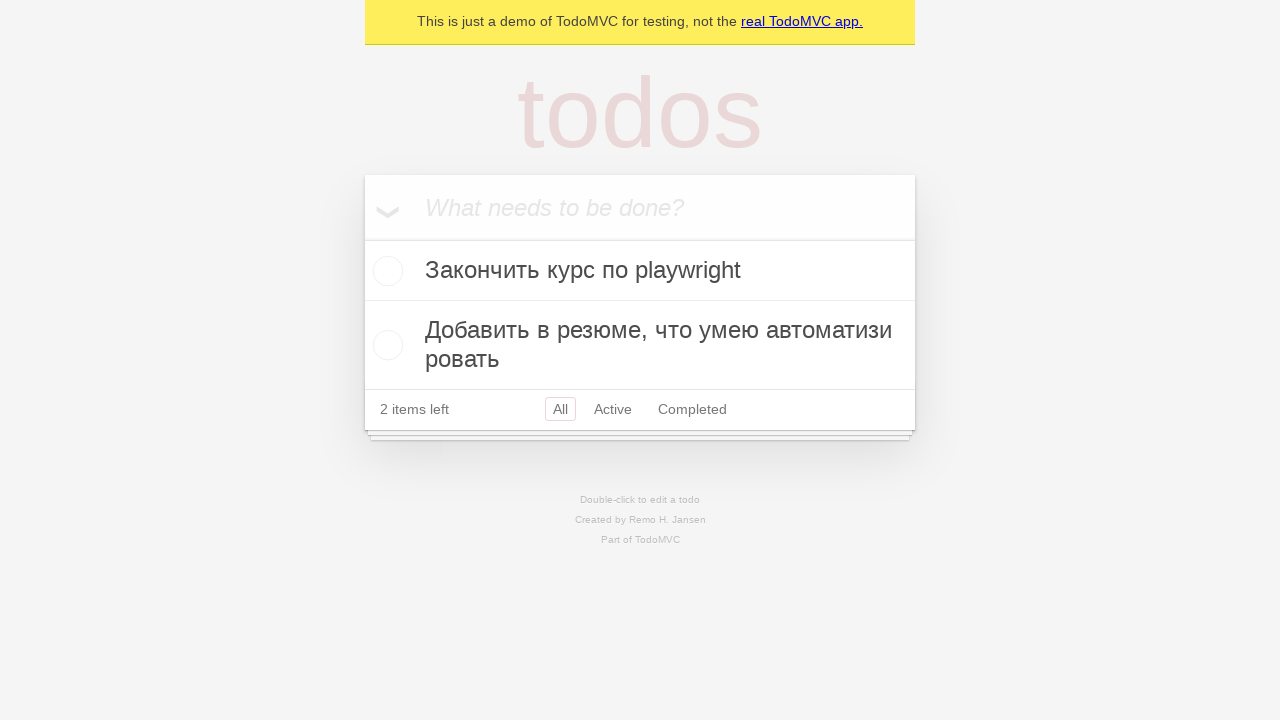

Clicked checkbox on first todo item to mark it as completed at (385, 271) on internal:testid=[data-testid="todo-item"s] >> internal:role=checkbox >> nth=0
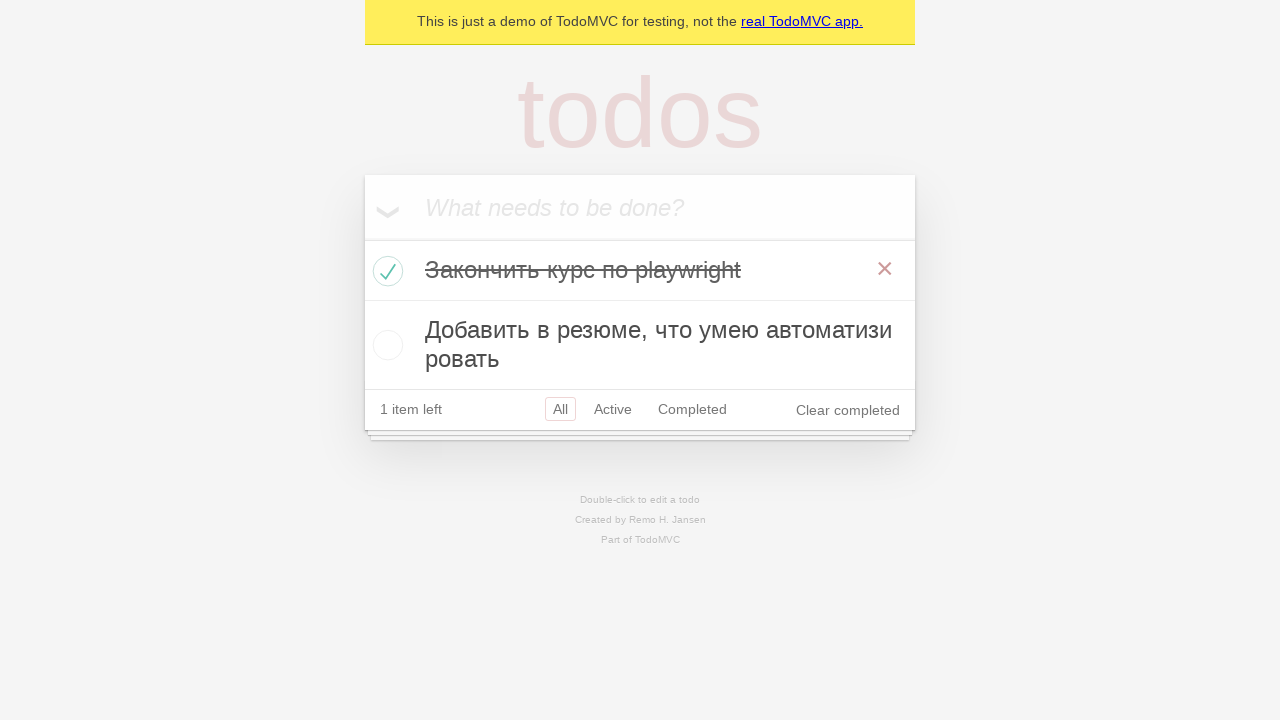

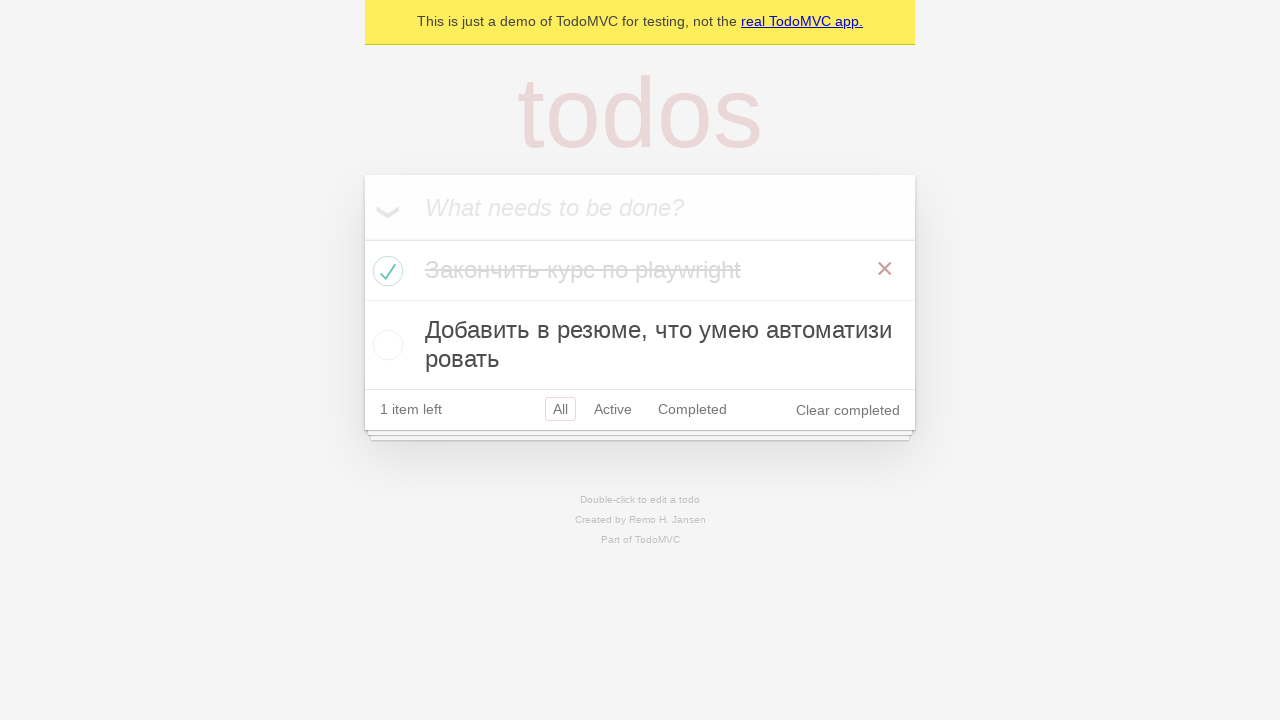